Tests that entering a number above 100 displays the "Number is too big" error message

Starting URL: https://kristinek.github.io/site/tasks/enter_a_number

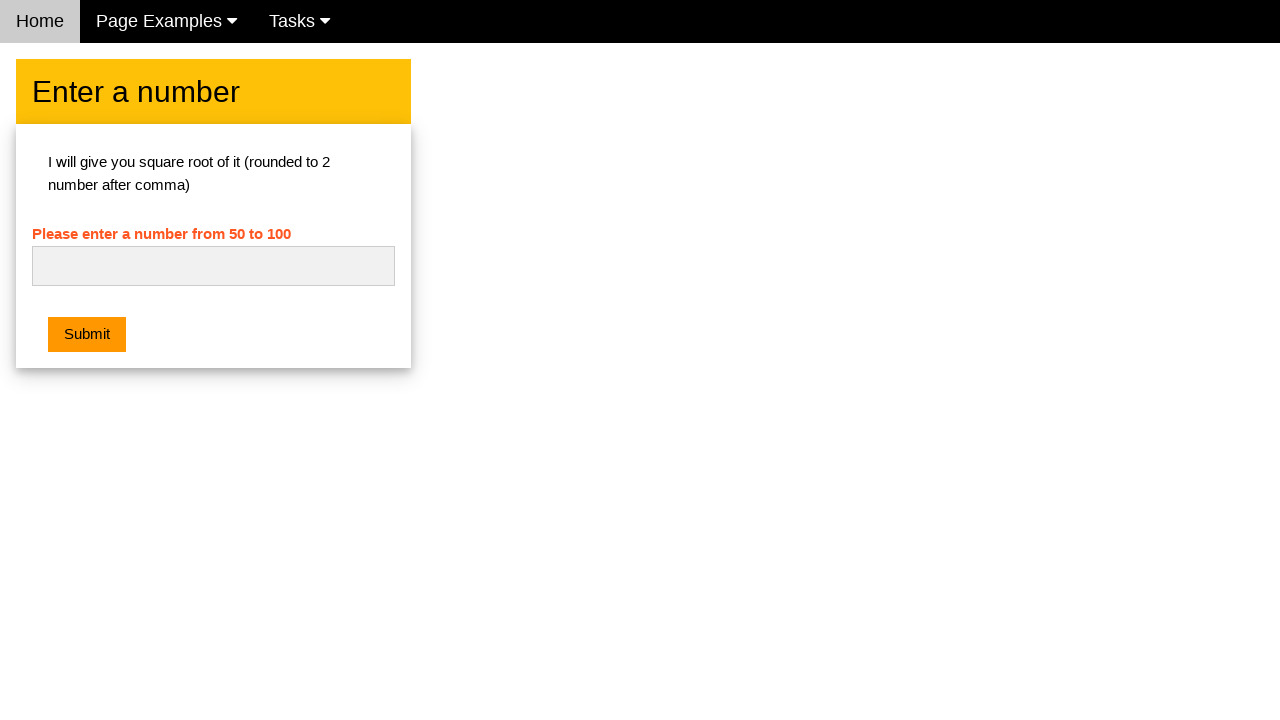

Navigated to the enter a number task page
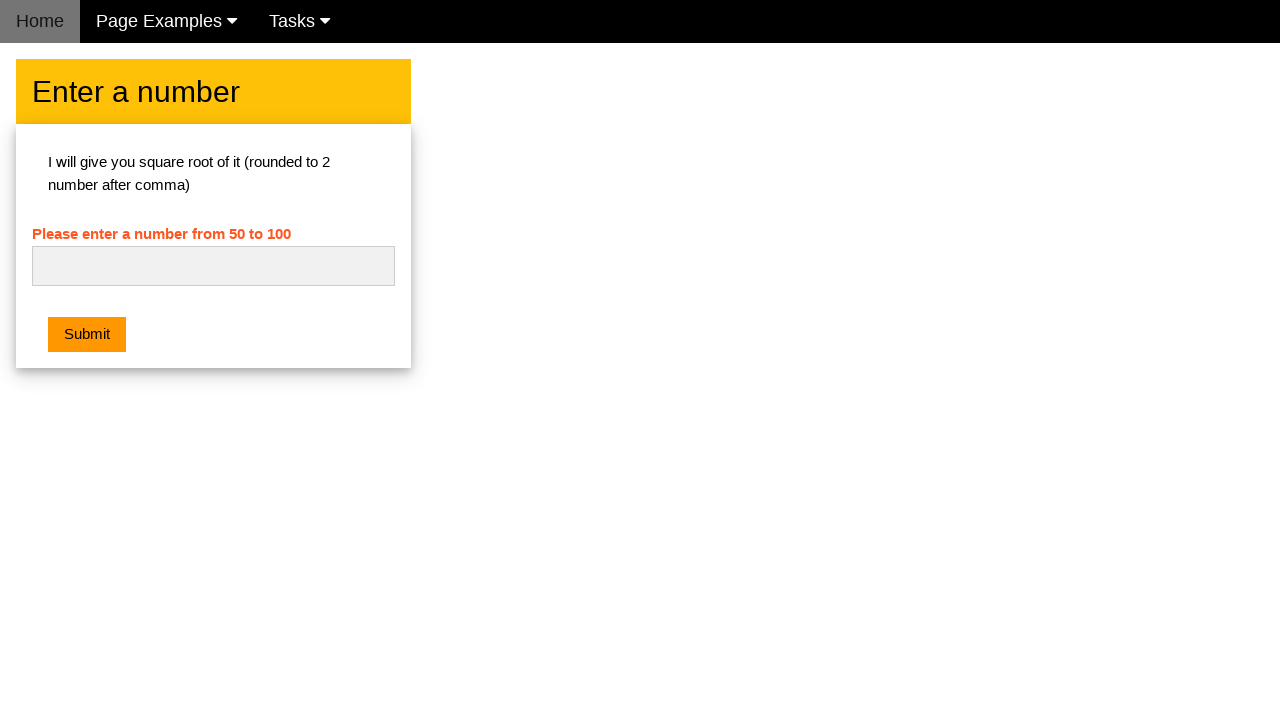

Filled number input field with '123' (above 100) on #numb
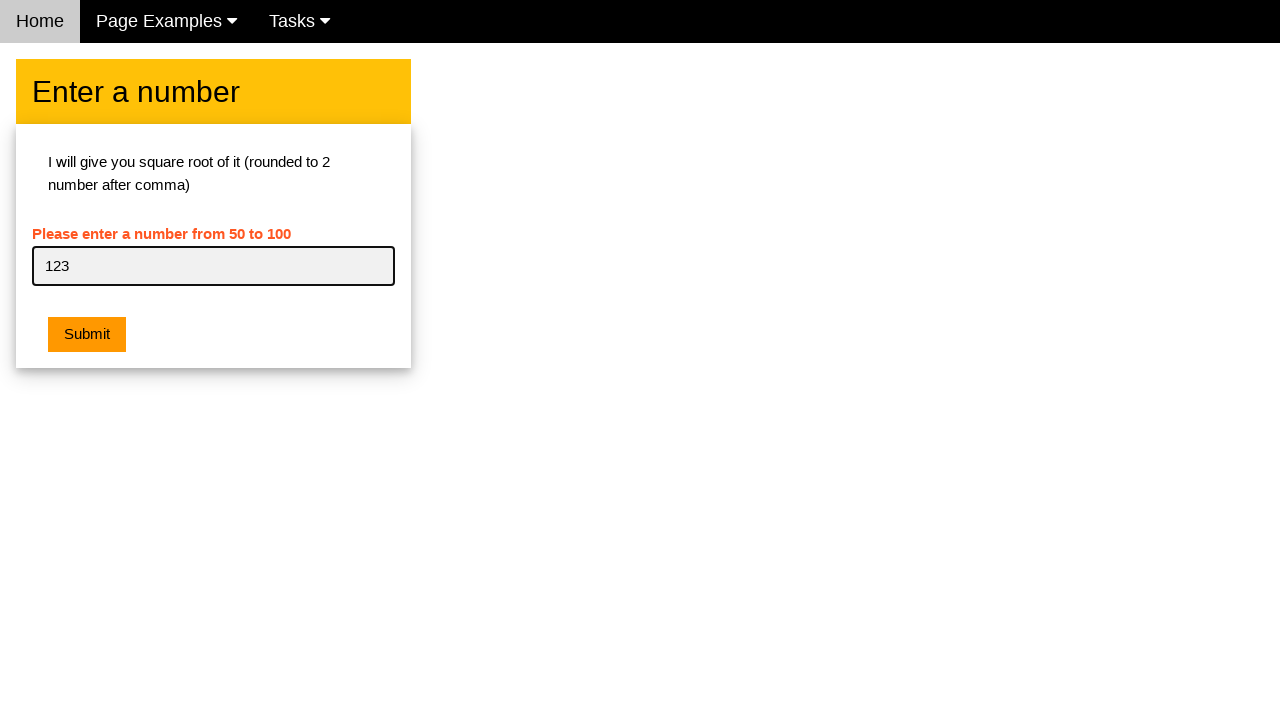

Clicked the submit button at (87, 335) on .w3-orange
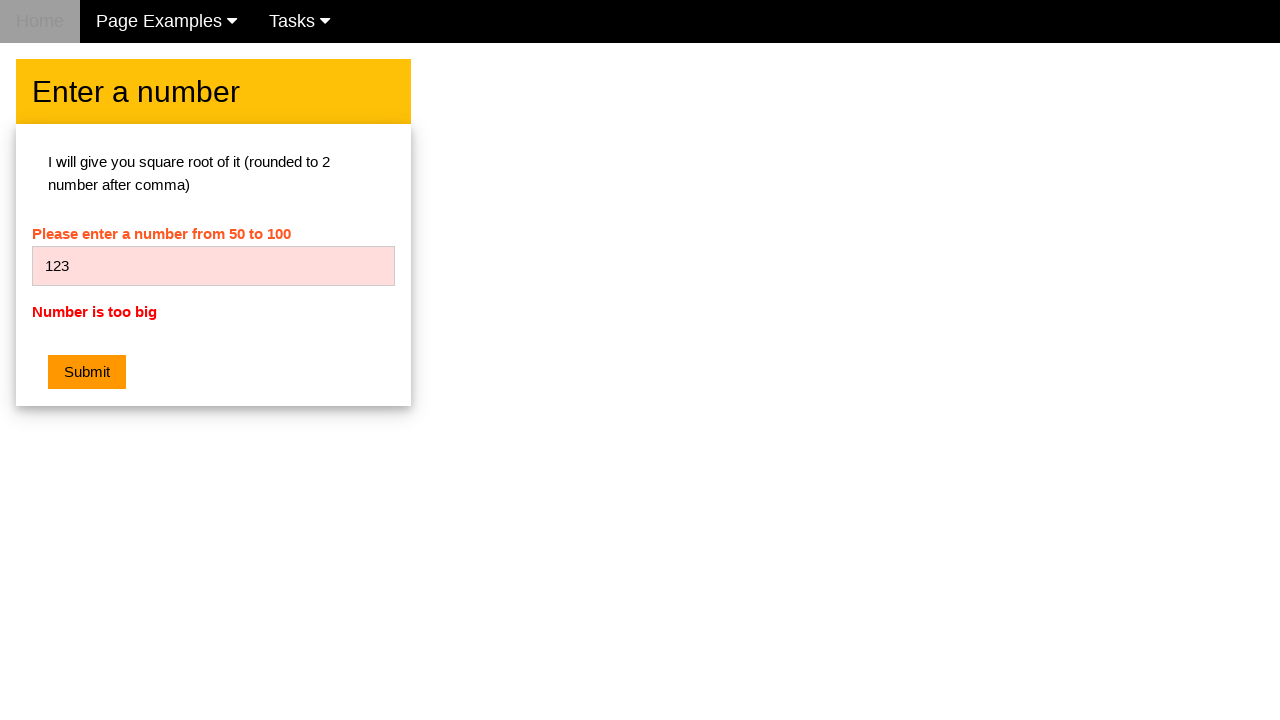

Error message appeared indicating 'Number is too big'
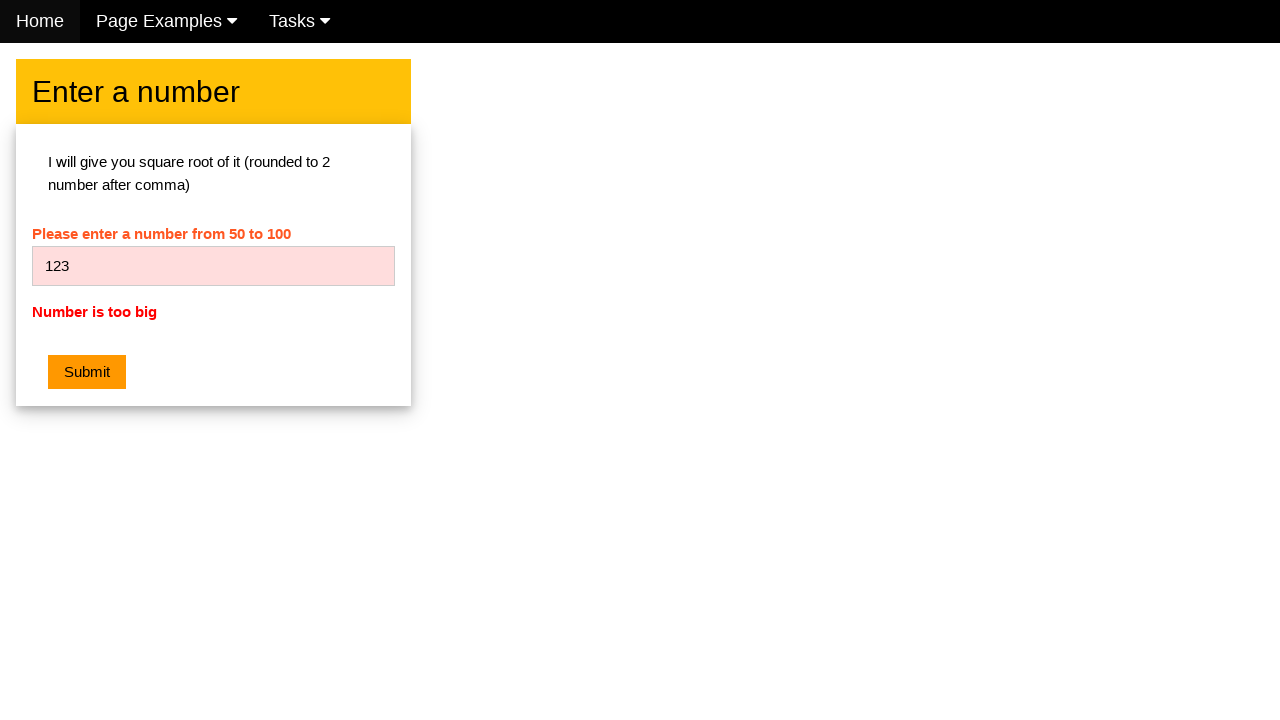

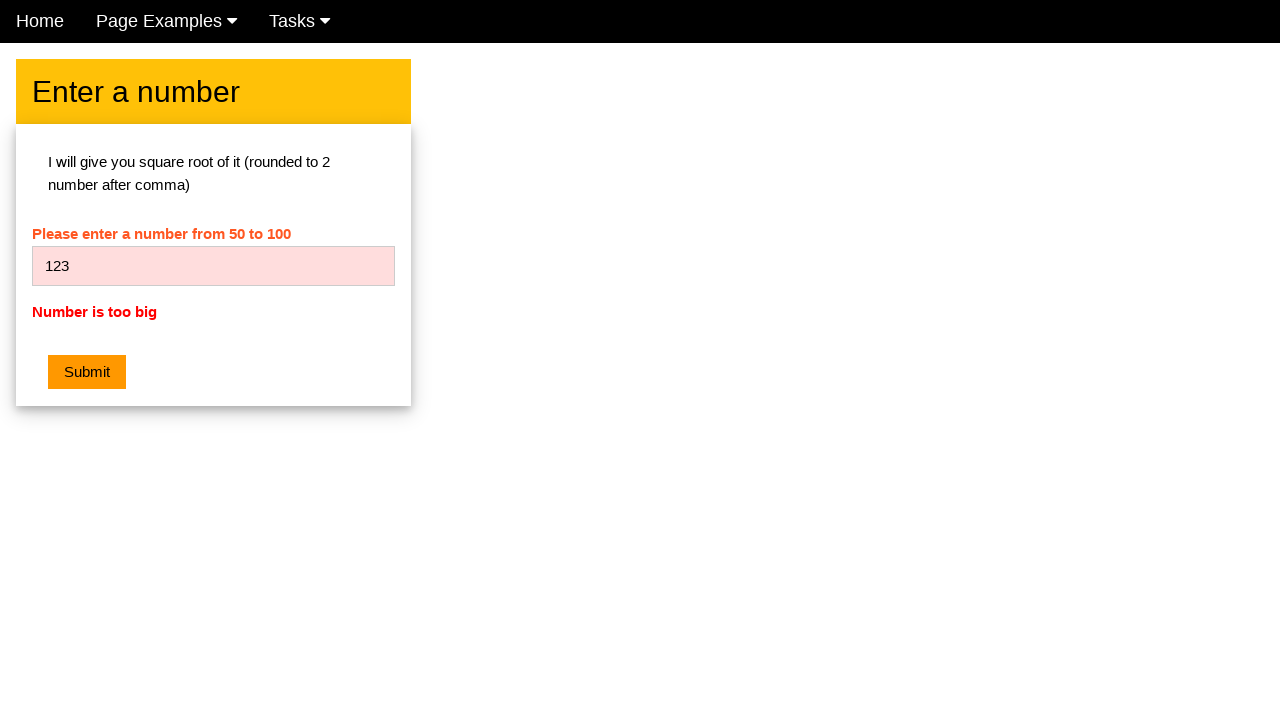